Tests random selection of multiple items using Ctrl+Click to select non-consecutive items

Starting URL: https://automationfc.github.io/jquery-selectable/

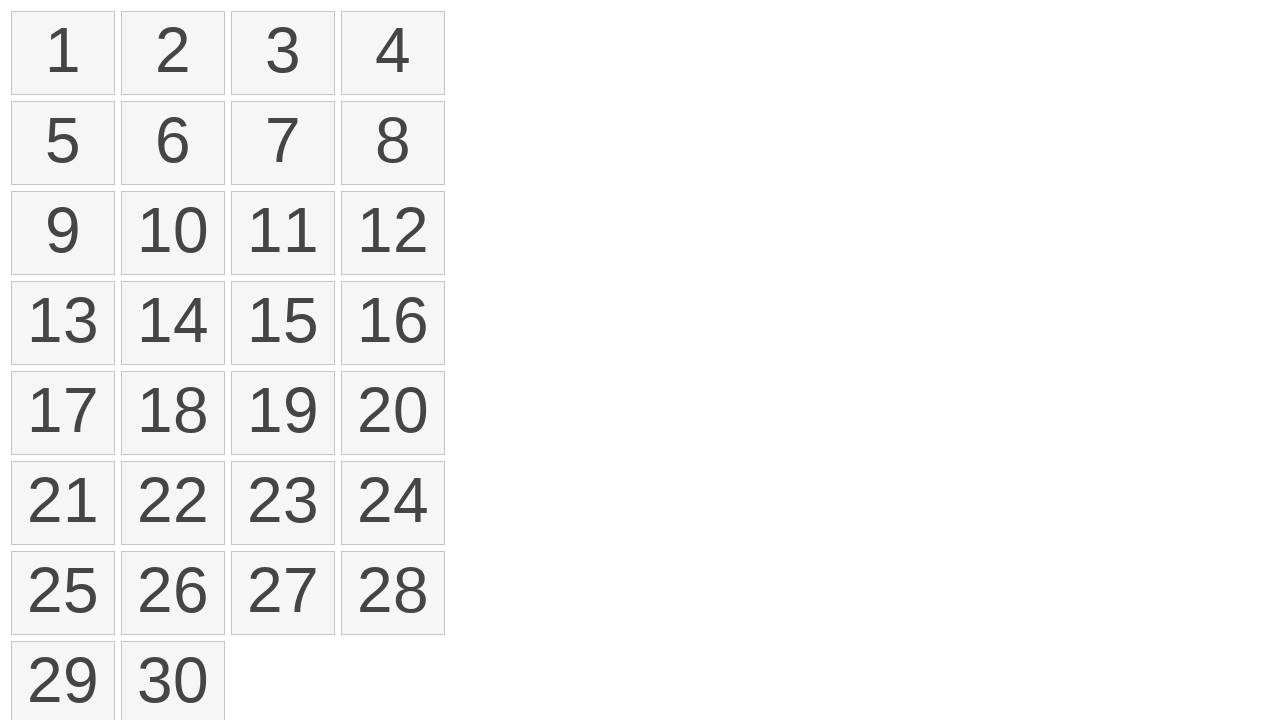

Waited for selectable items to load
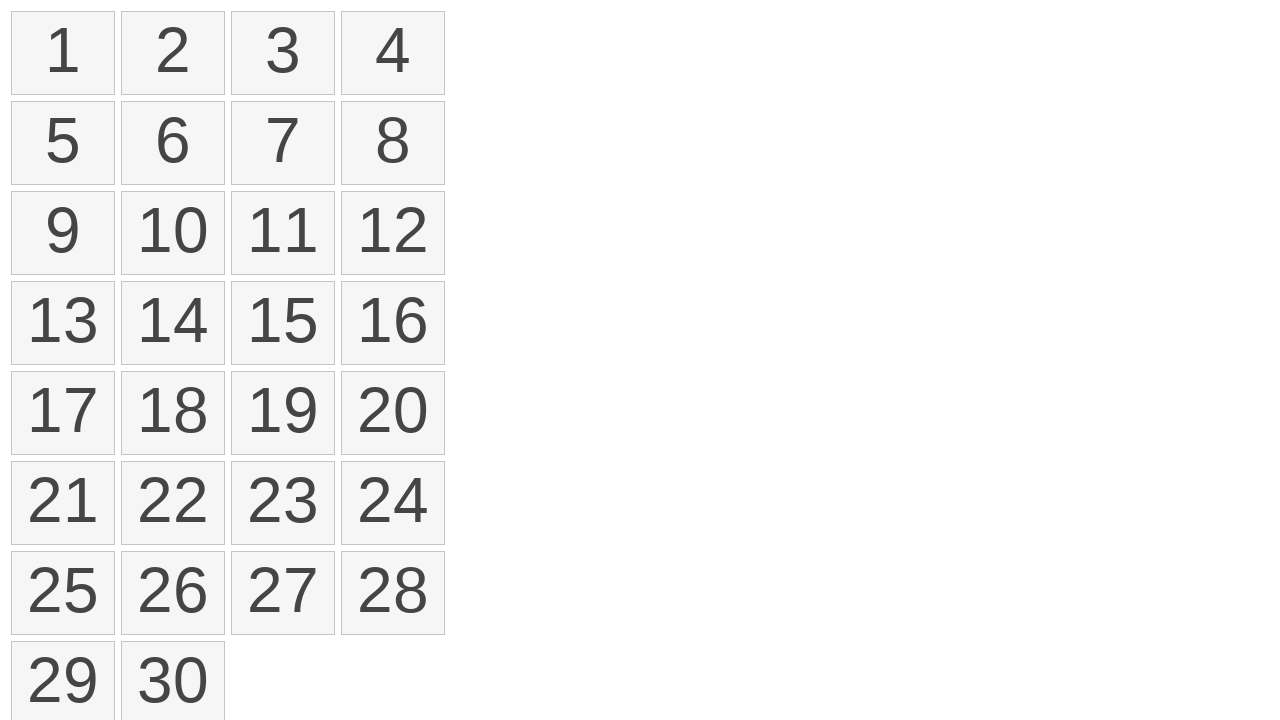

Ctrl+Clicked on item 1 to select it at (63, 53) on ol#selectable > li >> nth=0
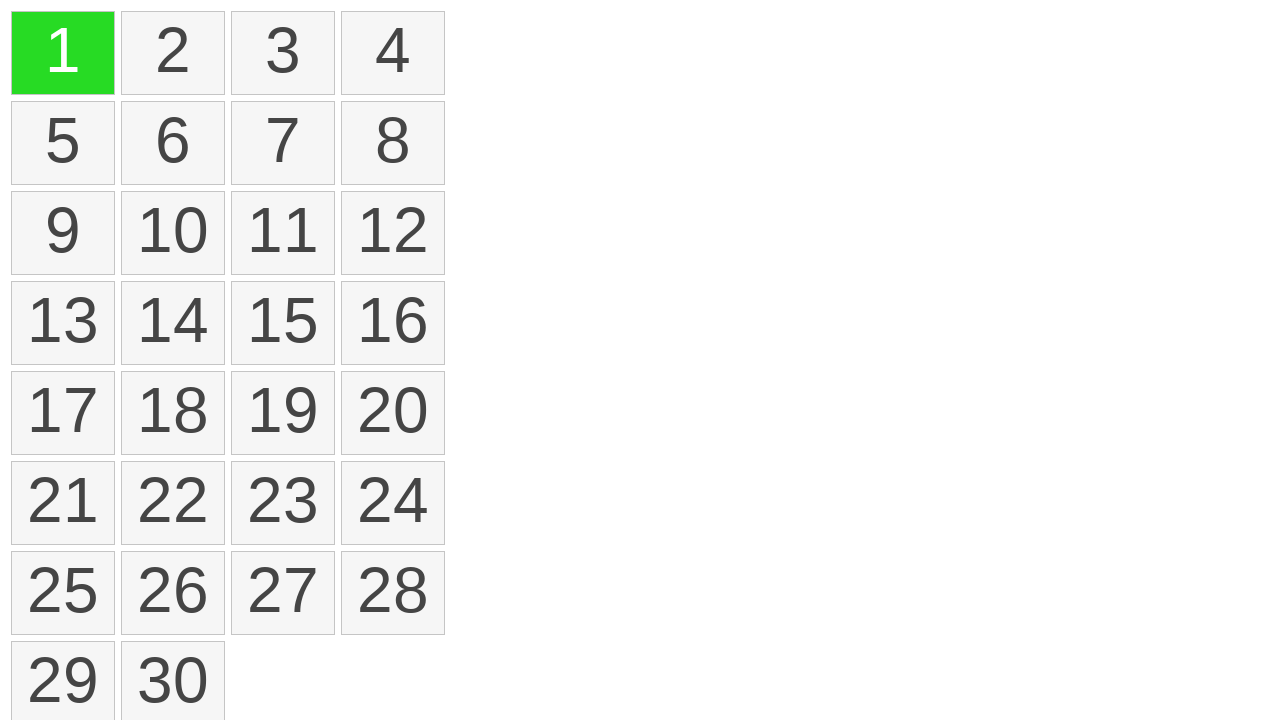

Ctrl+Clicked on item 3 to add to selection at (283, 53) on ol#selectable > li >> nth=2
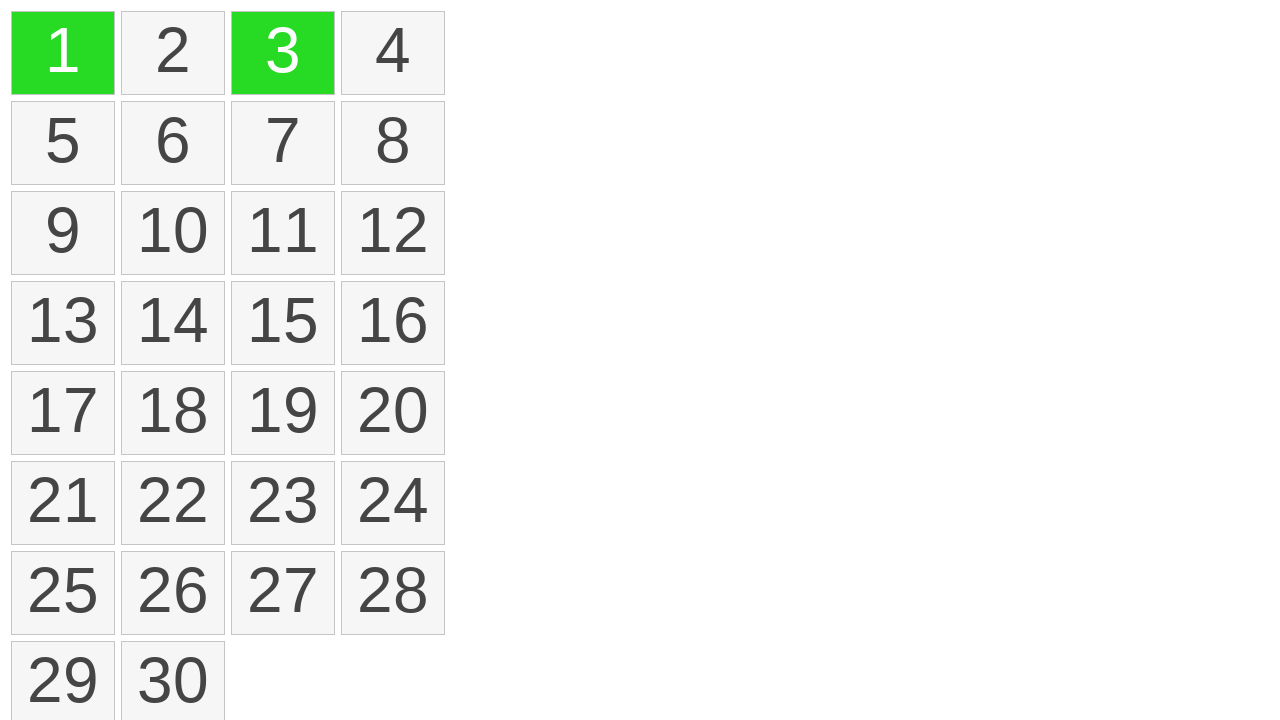

Ctrl+Clicked on item 6 to add to selection at (173, 143) on ol#selectable > li >> nth=5
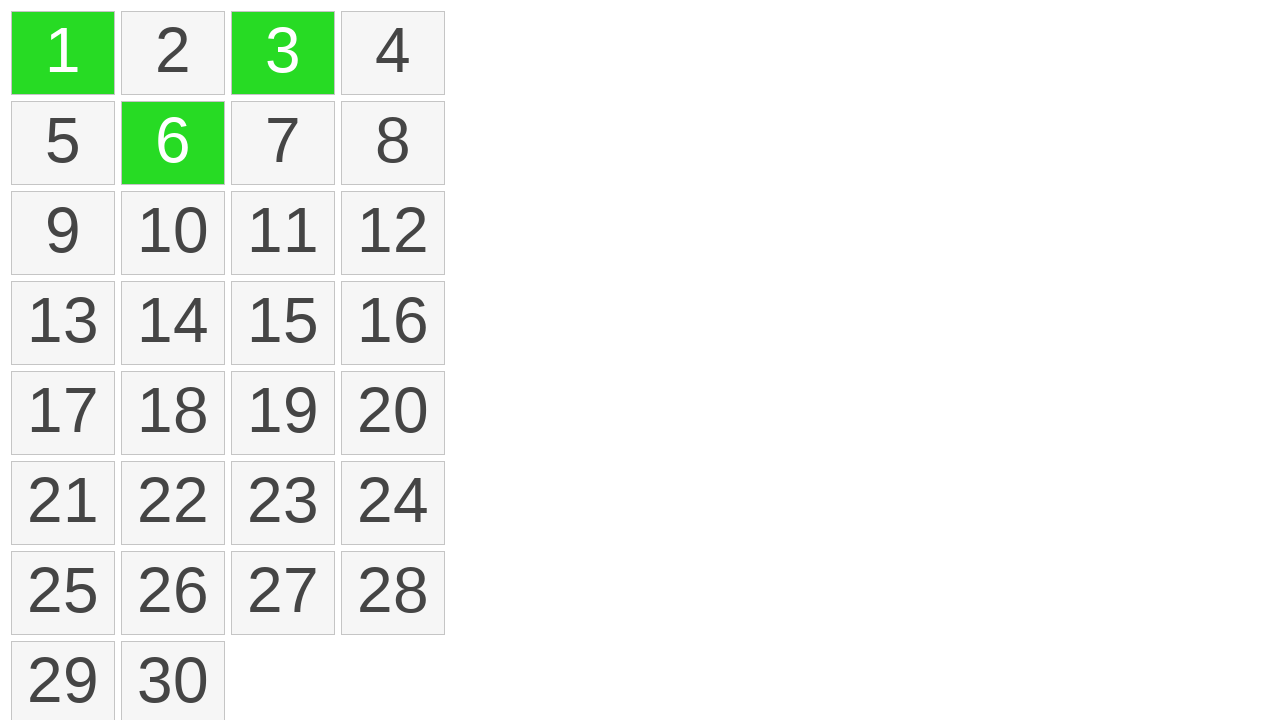

Ctrl+Clicked on item 11 to add to selection at (283, 233) on ol#selectable > li >> nth=10
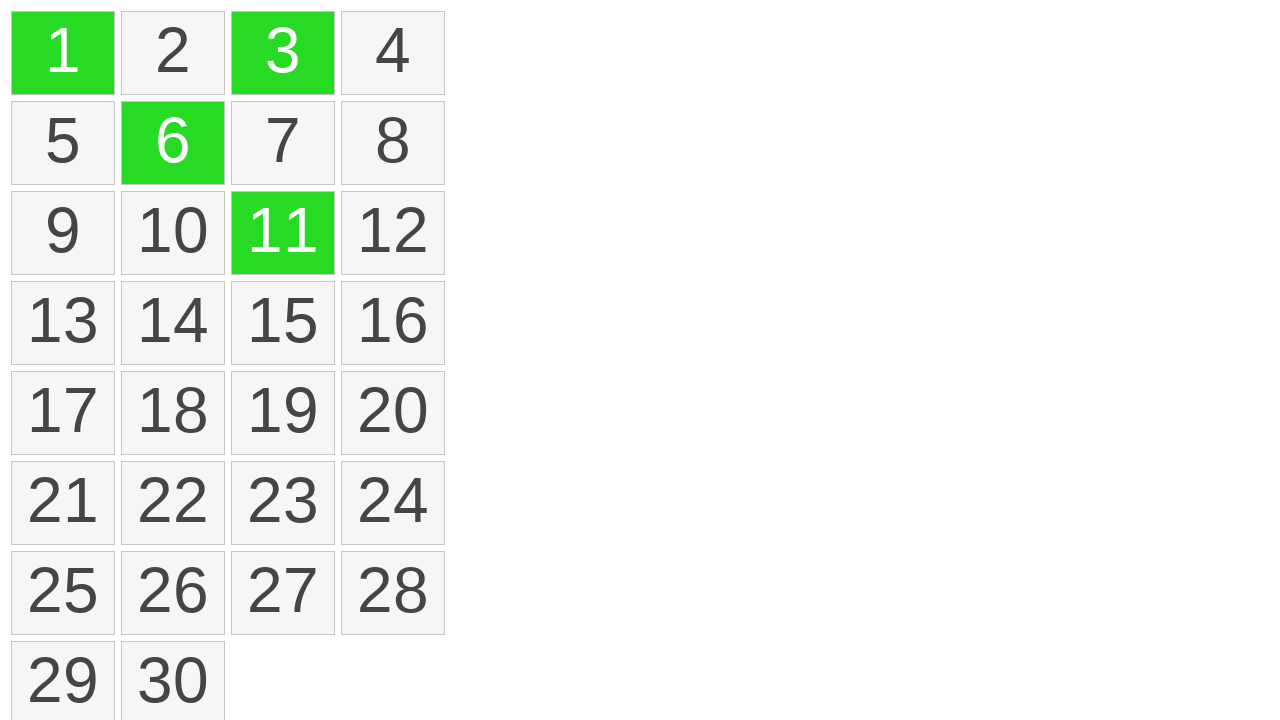

Verified that selected items are highlighted with ui-selected class
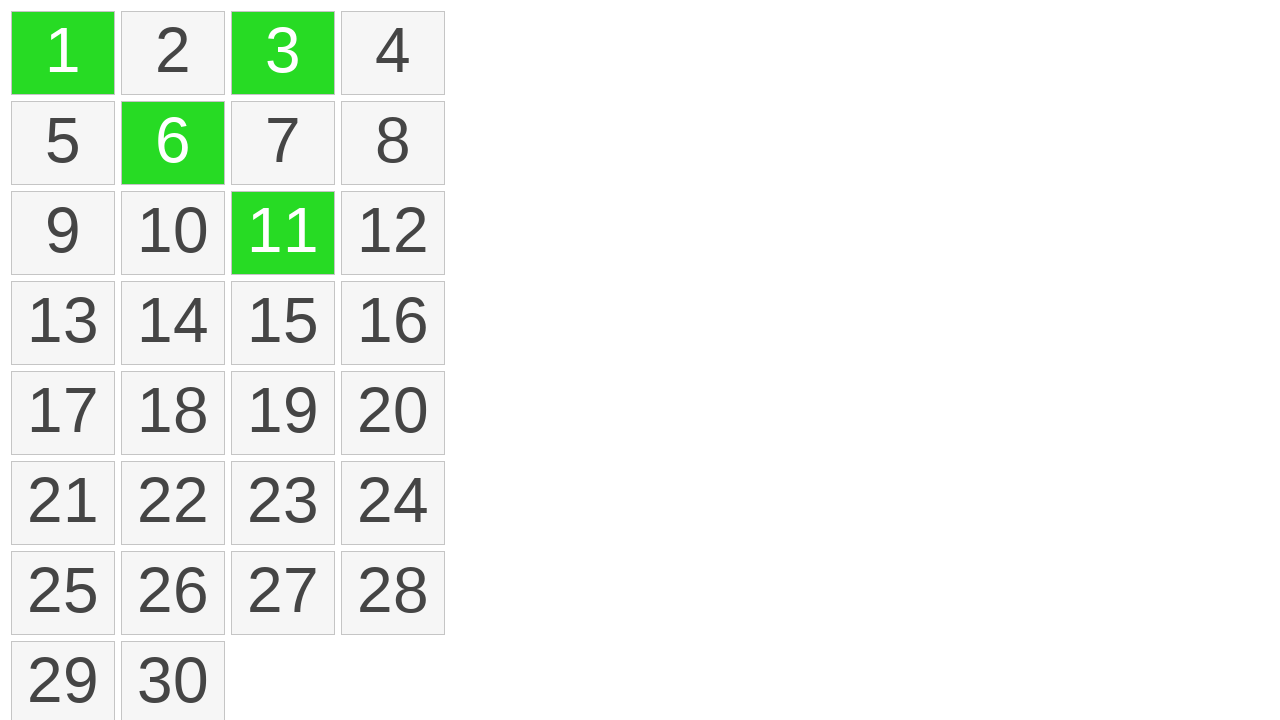

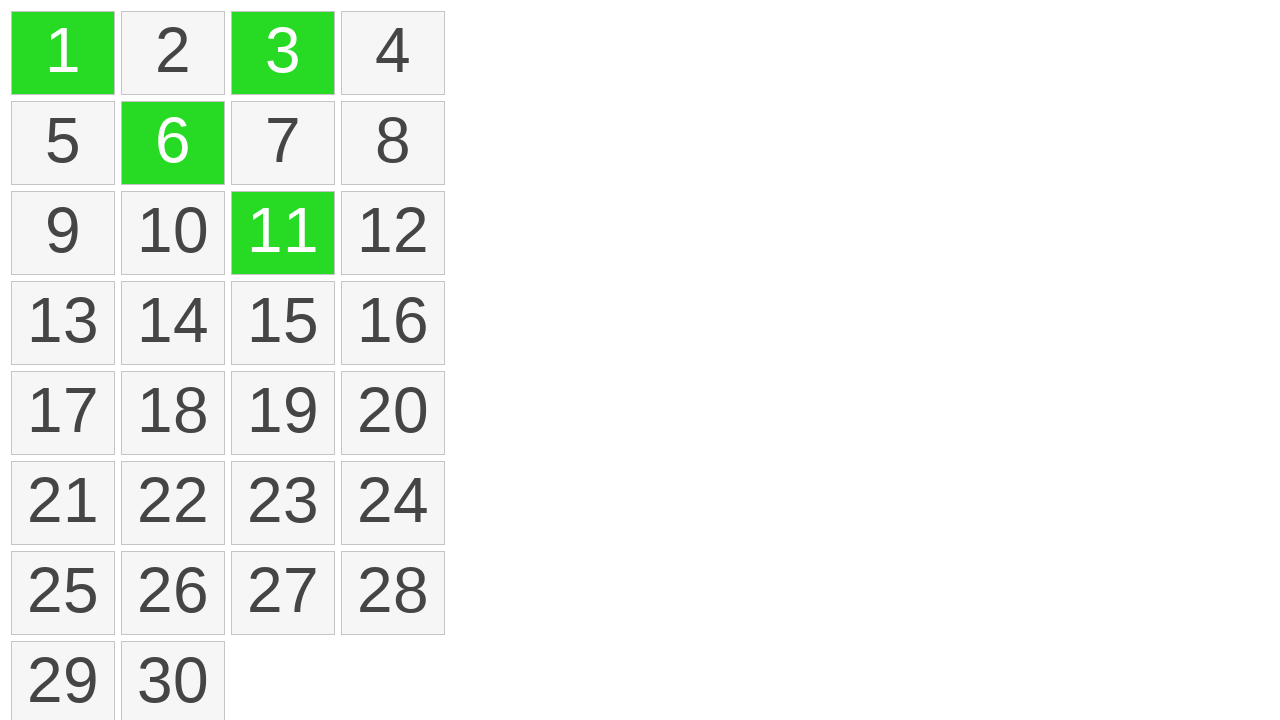